Tests dropdown and checkbox functionality on a flight booking practice page by selecting Senior Citizen discount checkbox, choosing round trip option, and incrementing adult passenger count to 7

Starting URL: https://www.rahulshettyacademy.com/dropdownsPractise

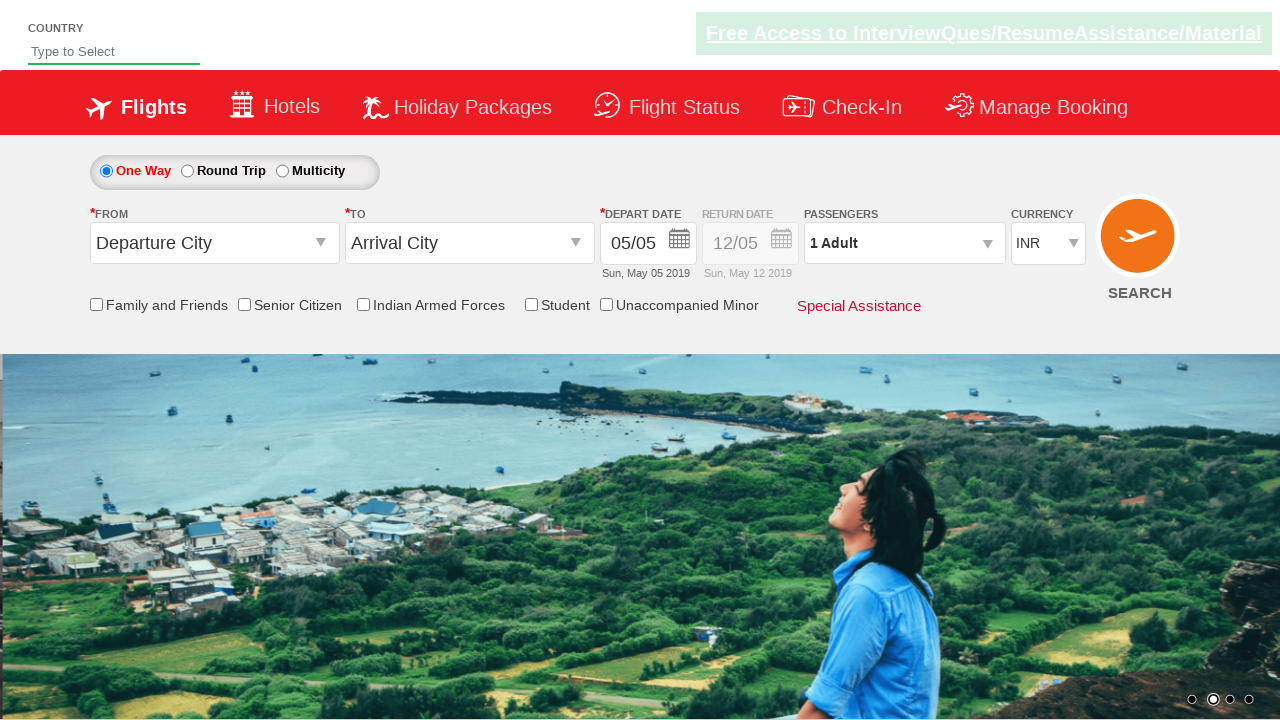

Clicked Senior Citizen Discount checkbox at (244, 304) on input[id*='SeniorCitizenDiscount']
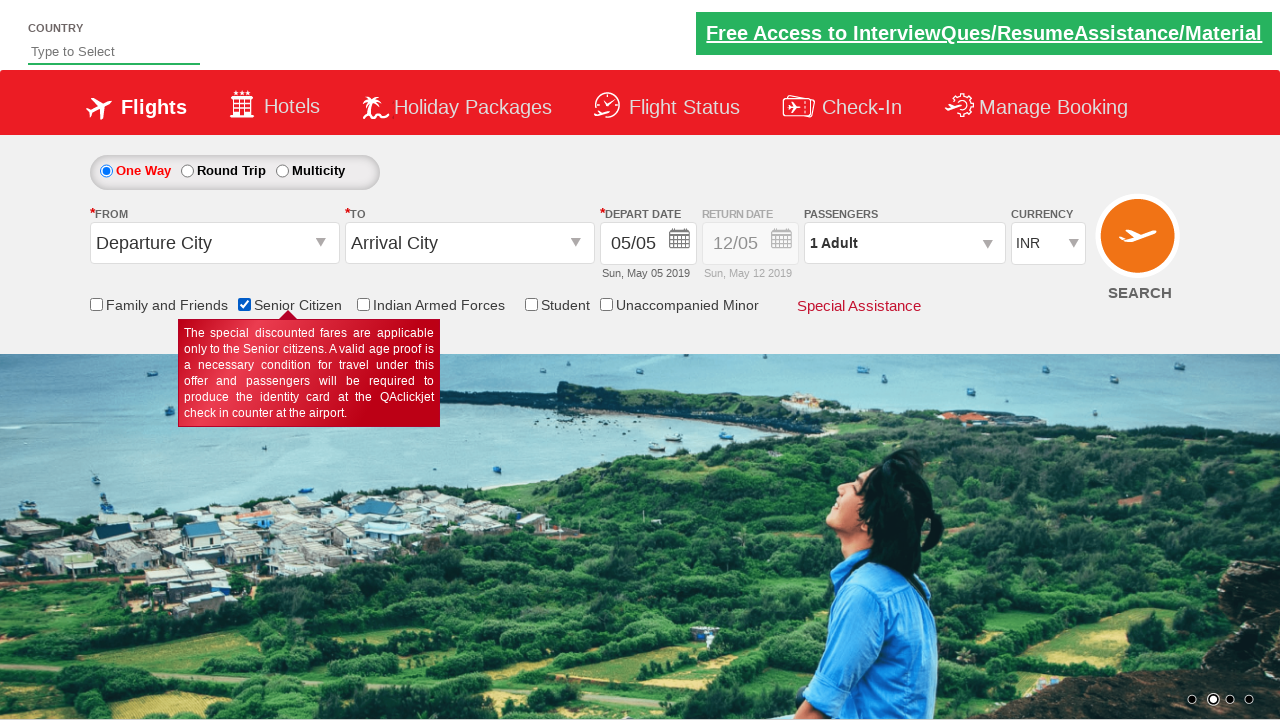

Verified Senior Citizen Discount checkbox is checked
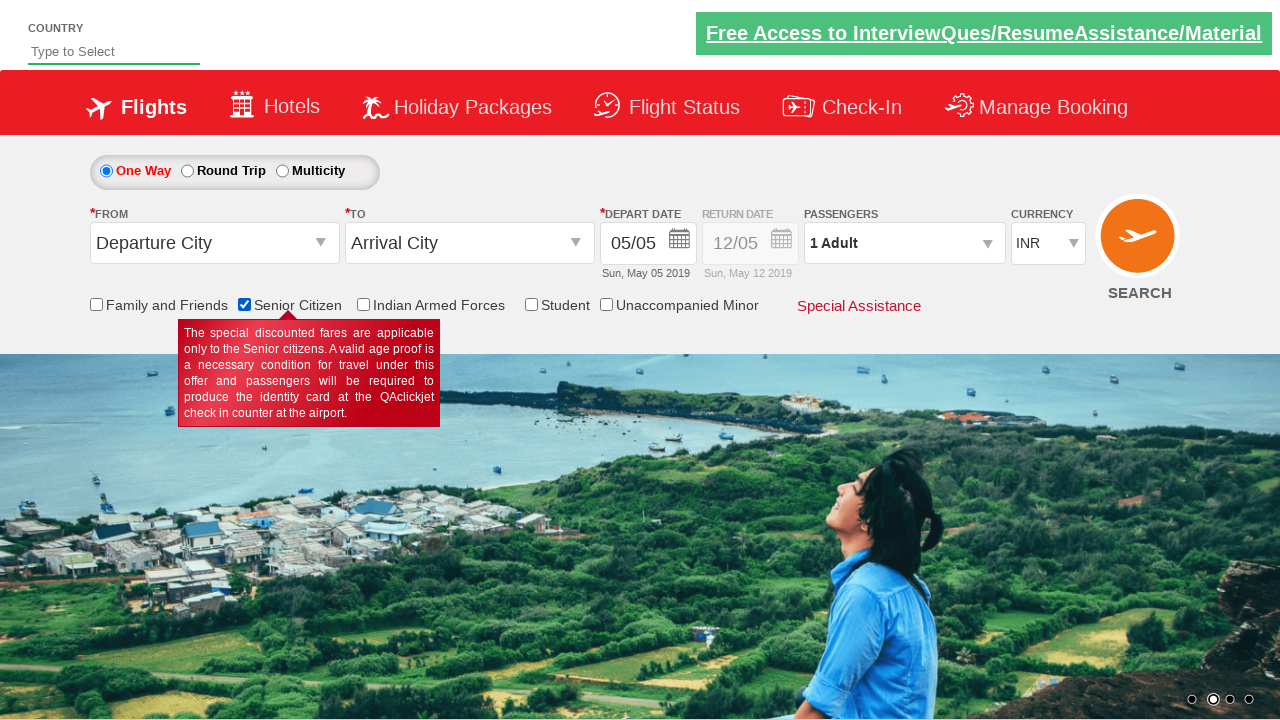

Clicked Round Trip radio button at (187, 171) on #ctl00_mainContent_rbtnl_Trip_1
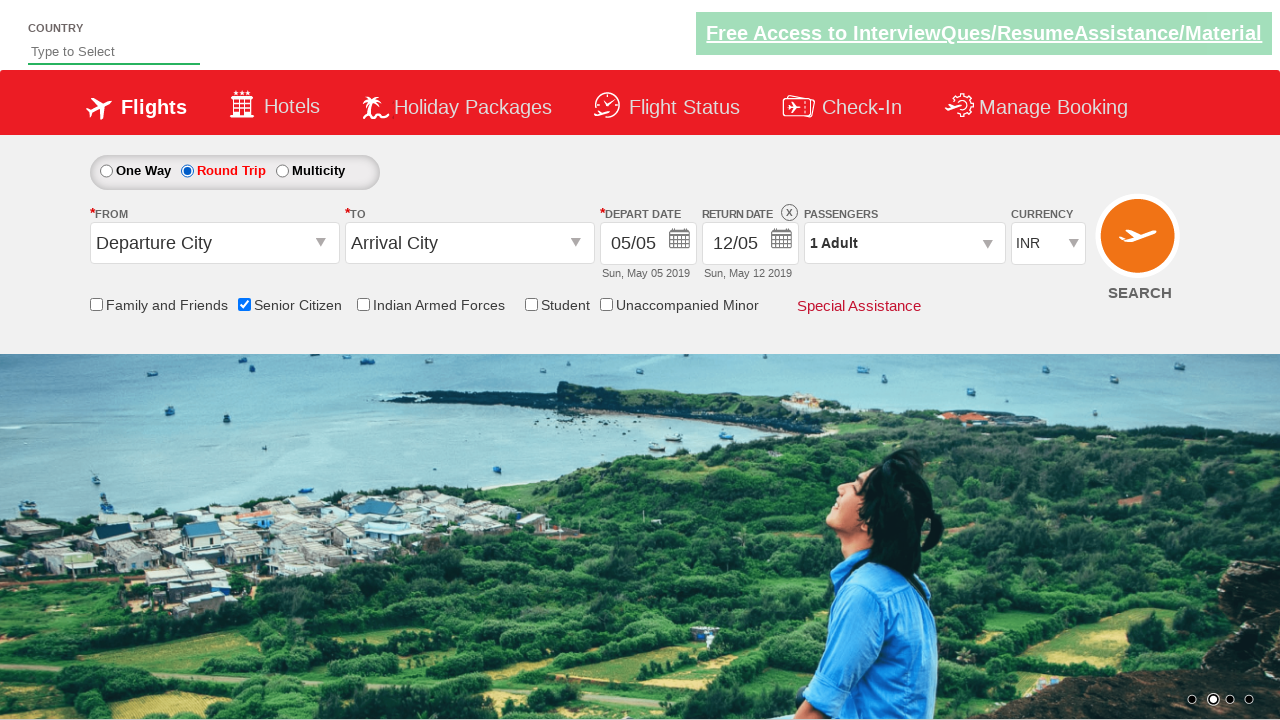

Verified Round Trip is enabled by checking Div1 style attribute
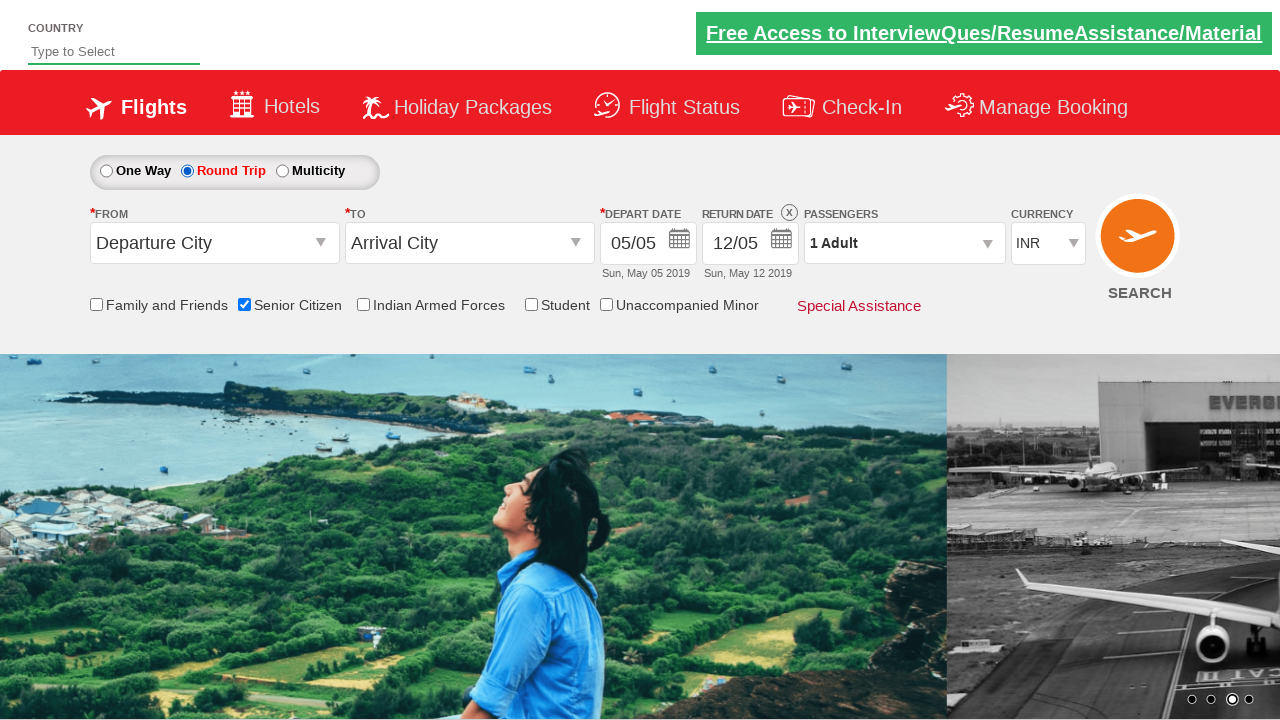

Clicked passenger dropdown to open it at (904, 243) on #divpaxinfo
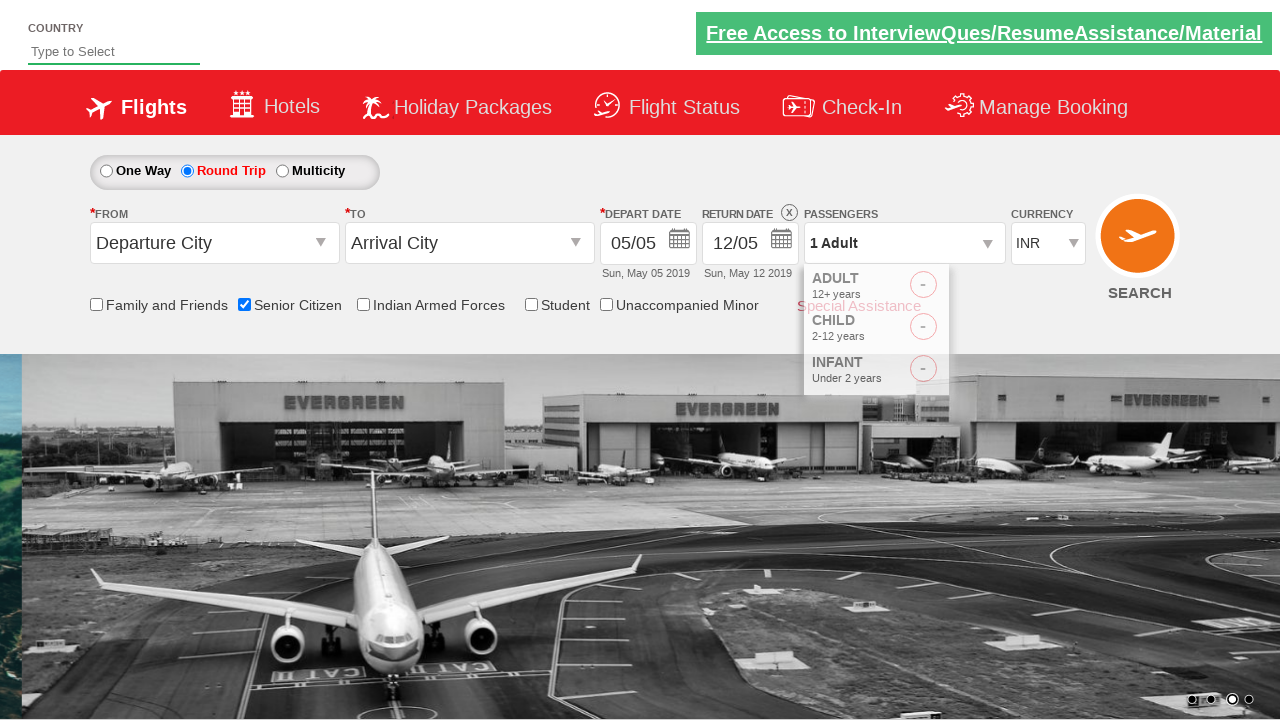

Waited for dropdown to be visible
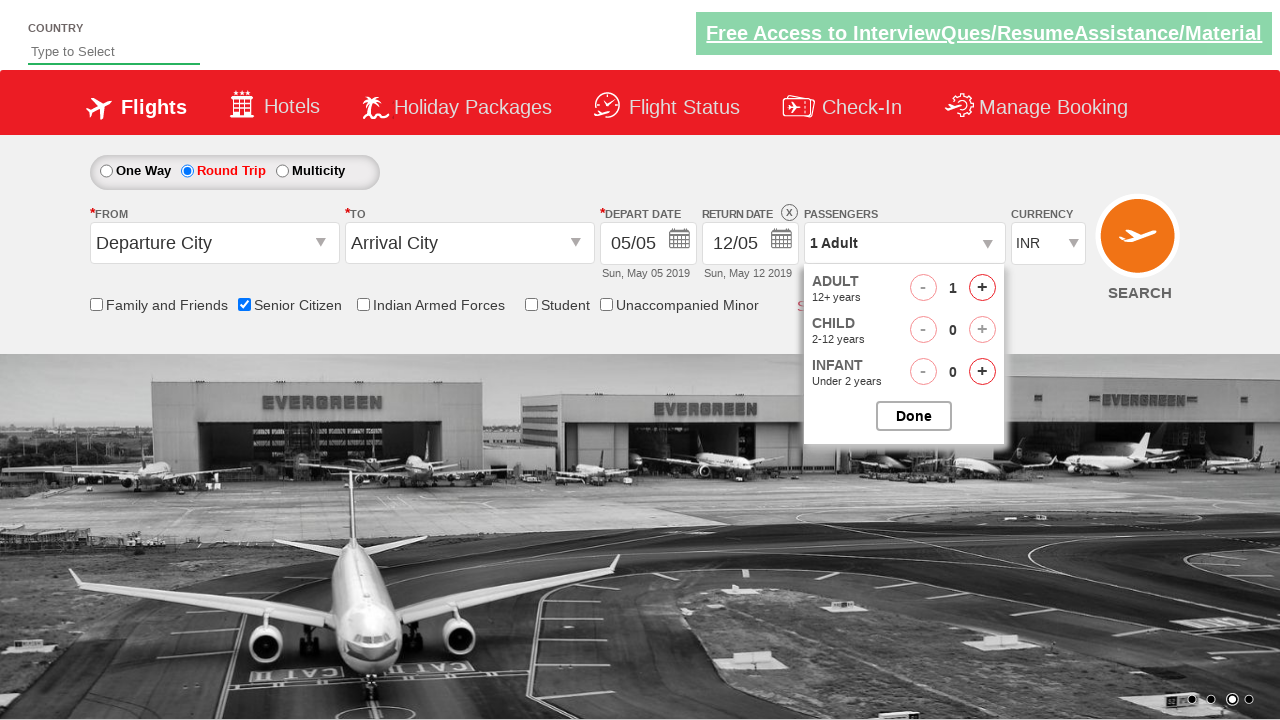

Clicked increment adult button (iteration 1 of 6) at (982, 288) on #hrefIncAdt
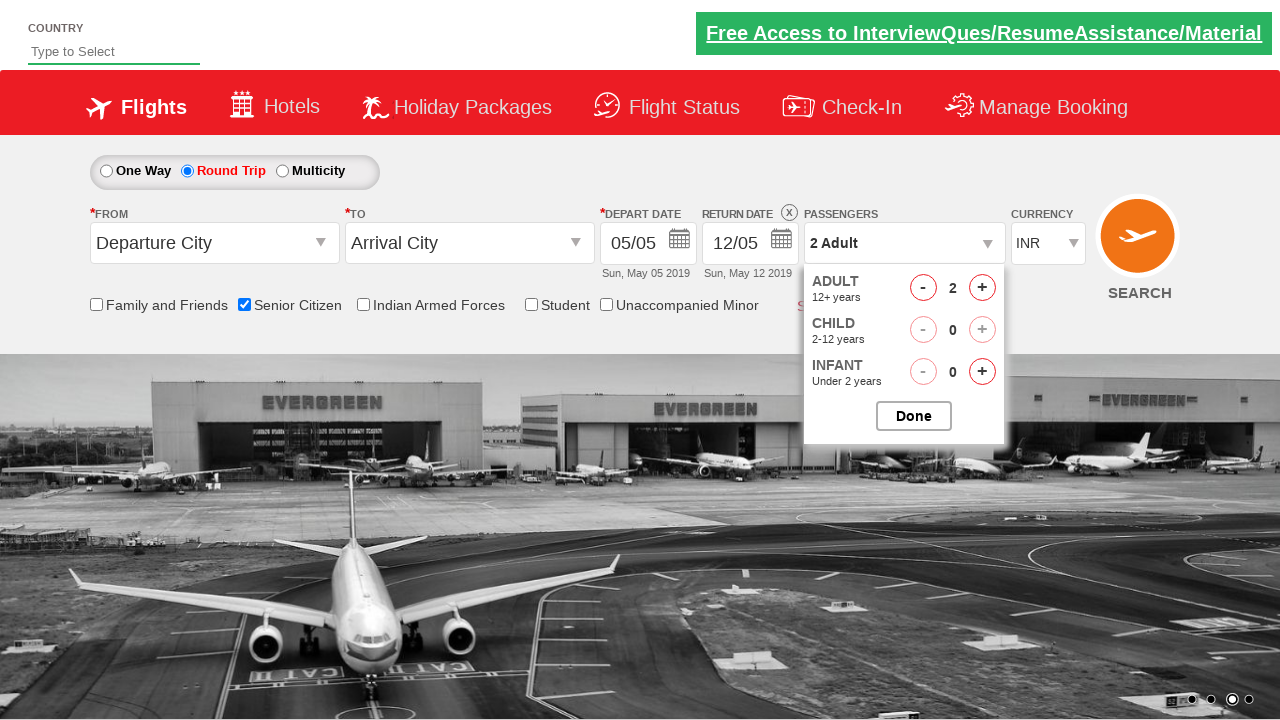

Clicked increment adult button (iteration 2 of 6) at (982, 288) on #hrefIncAdt
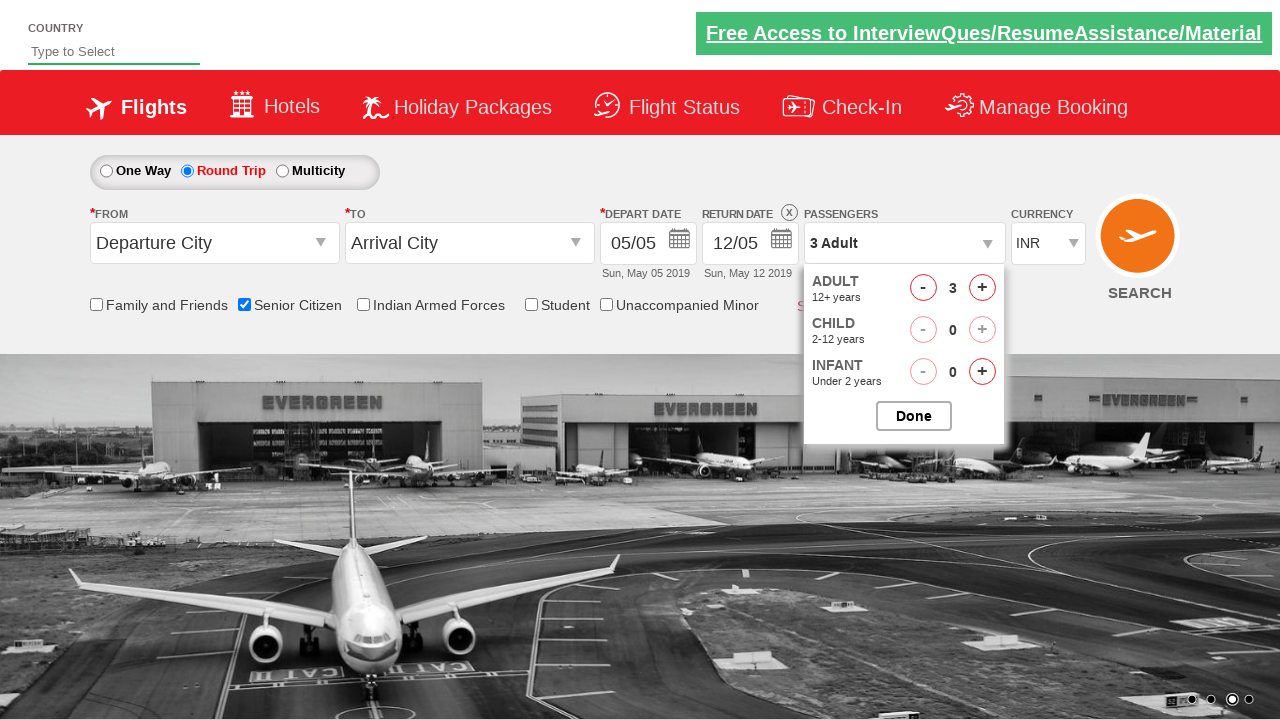

Clicked increment adult button (iteration 3 of 6) at (982, 288) on #hrefIncAdt
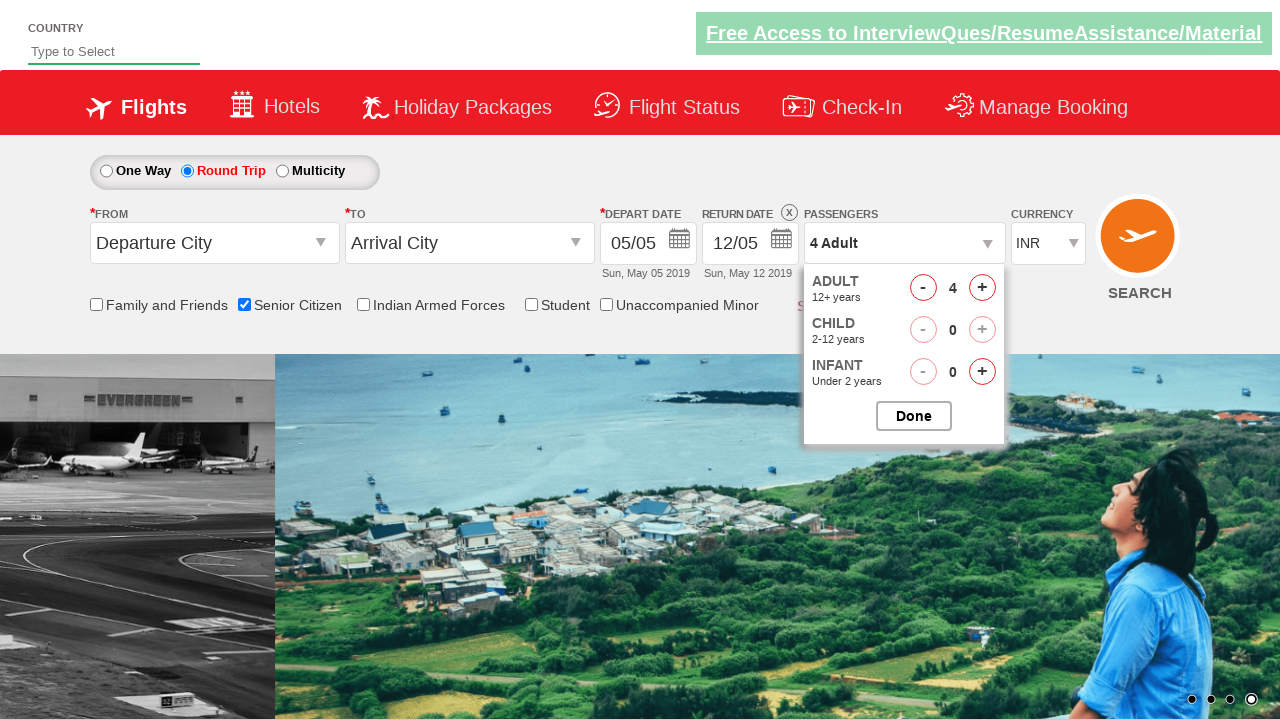

Clicked increment adult button (iteration 4 of 6) at (982, 288) on #hrefIncAdt
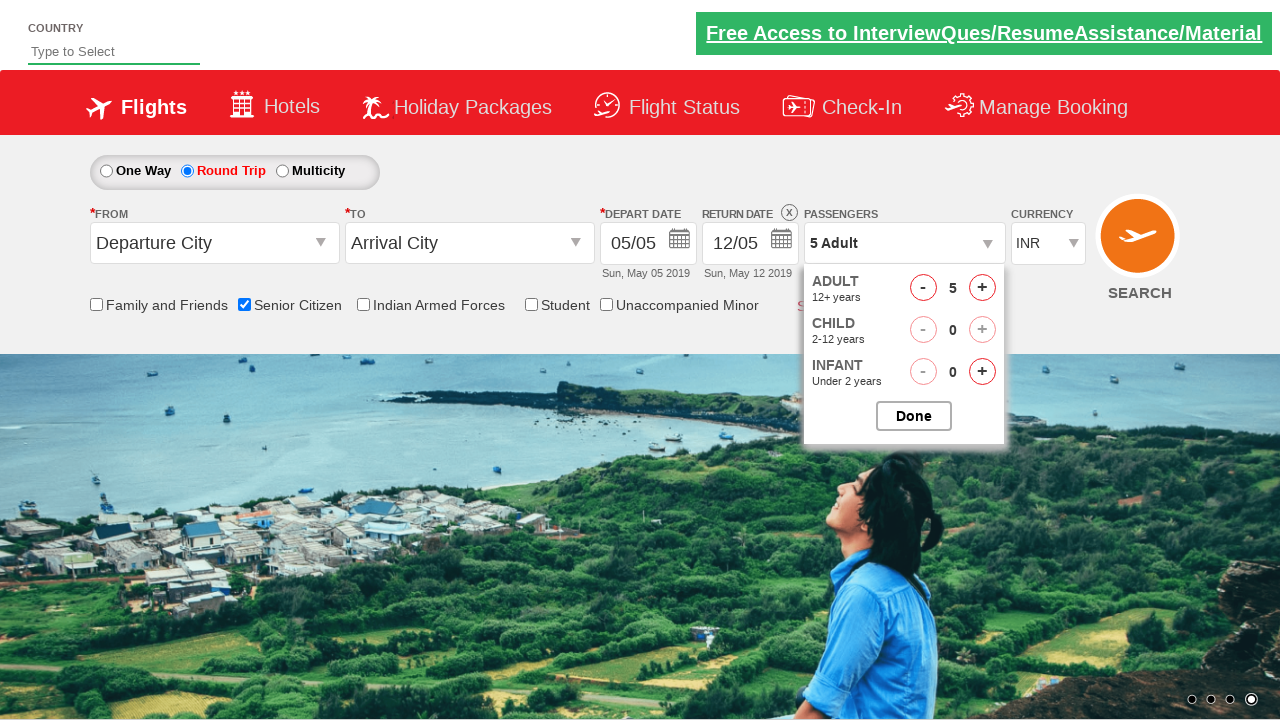

Clicked increment adult button (iteration 5 of 6) at (982, 288) on #hrefIncAdt
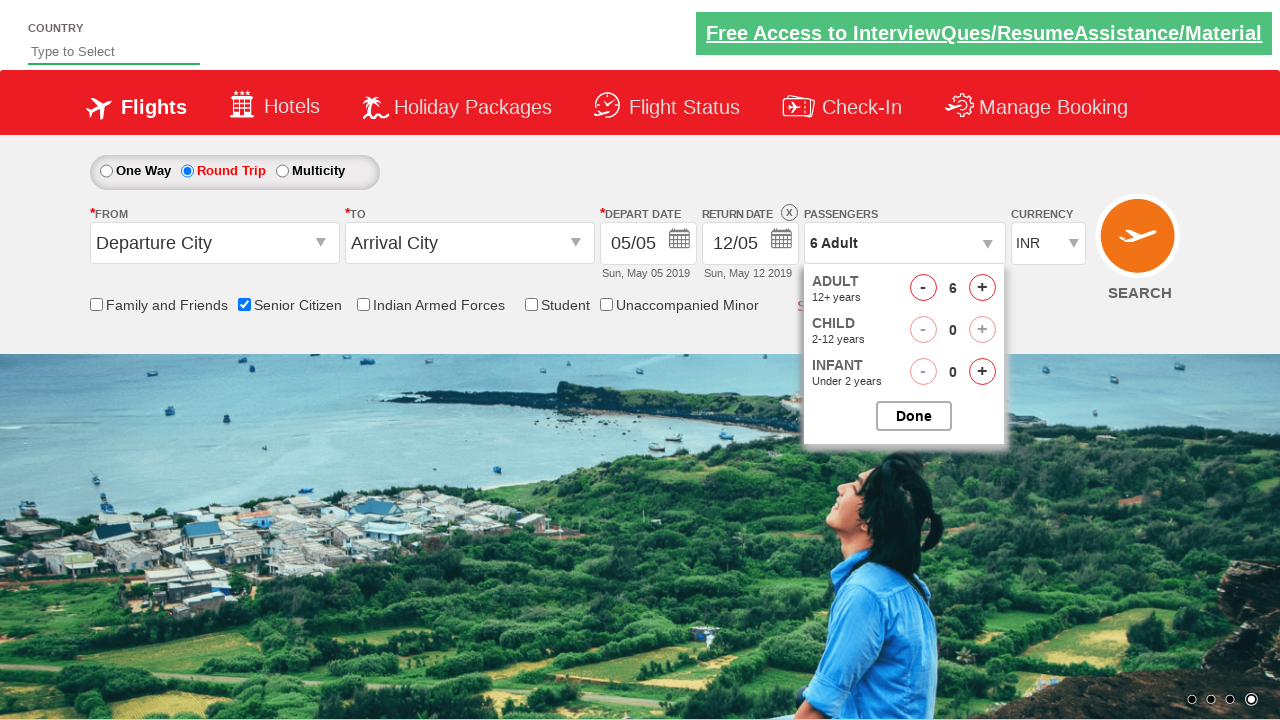

Clicked increment adult button (iteration 6 of 6) at (982, 288) on #hrefIncAdt
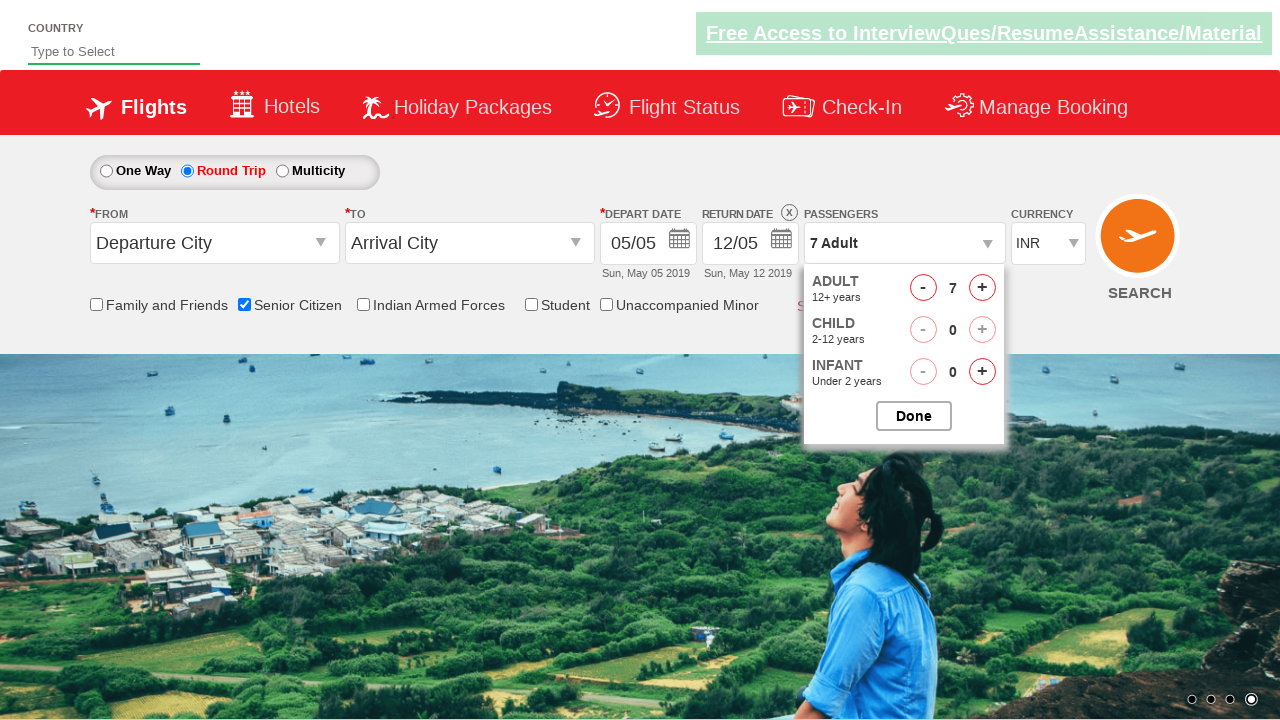

Closed passenger dropdown at (914, 416) on #btnclosepaxoption
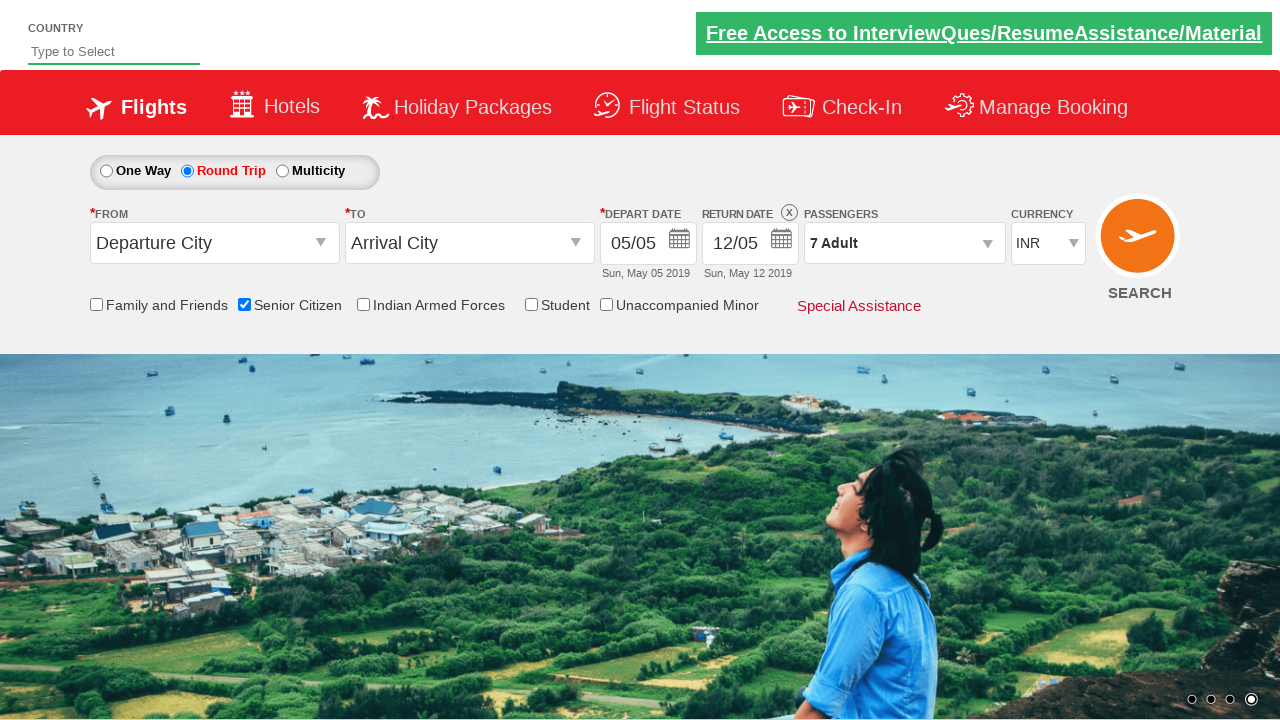

Verified passenger count displays '7 Adult'
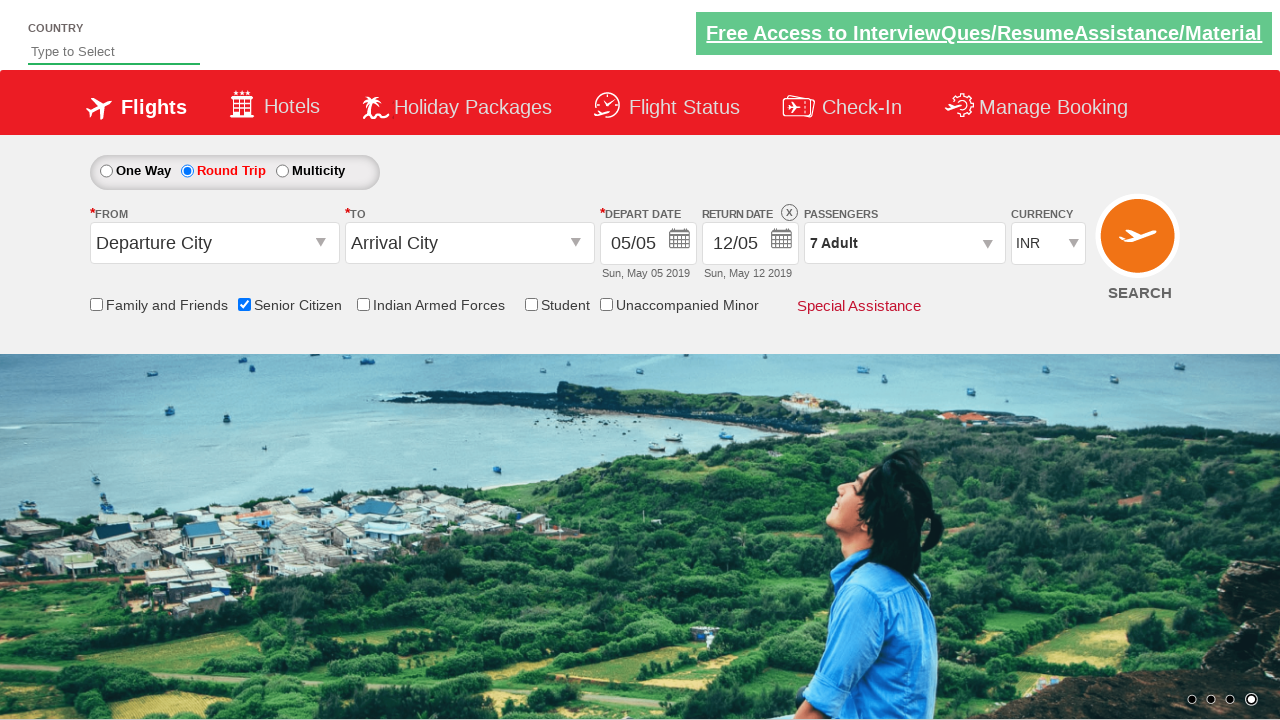

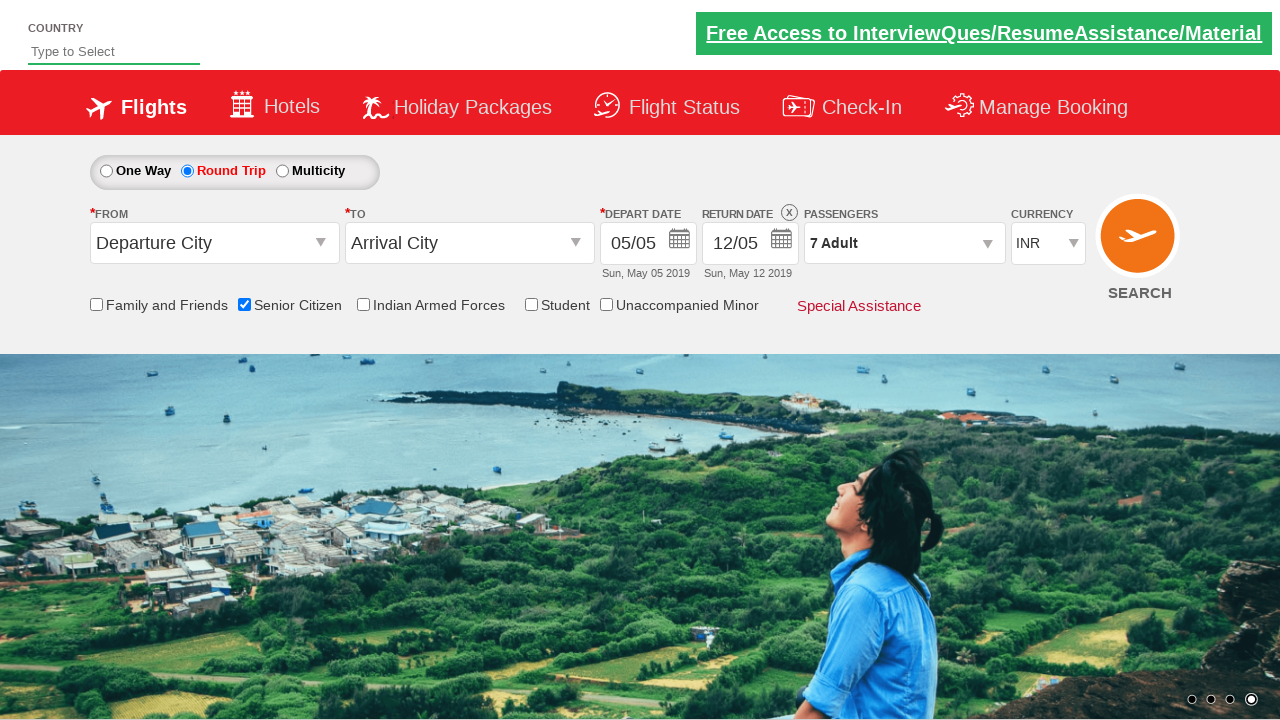